Tests window switching functionality by opening a new window, performing actions in it, then switching back to the original window

Starting URL: https://www.letskodeit.com/practice

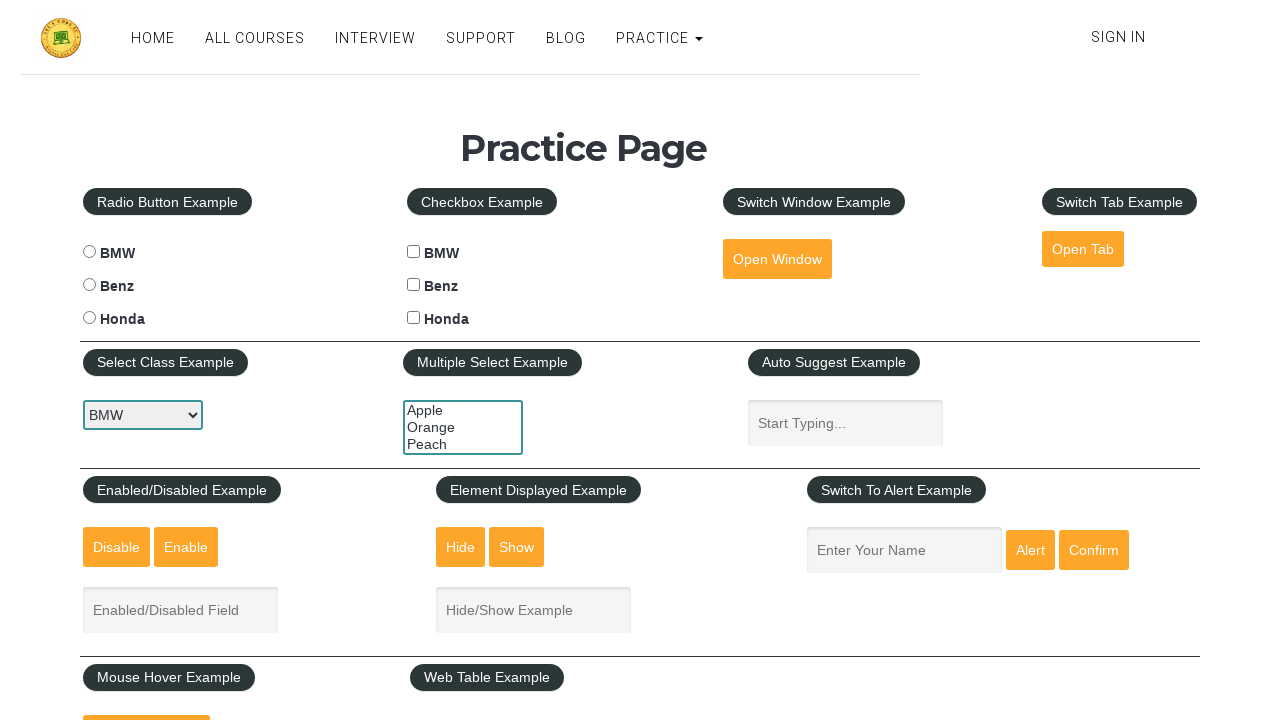

Clicked button to open new window at (777, 259) on #openwindow
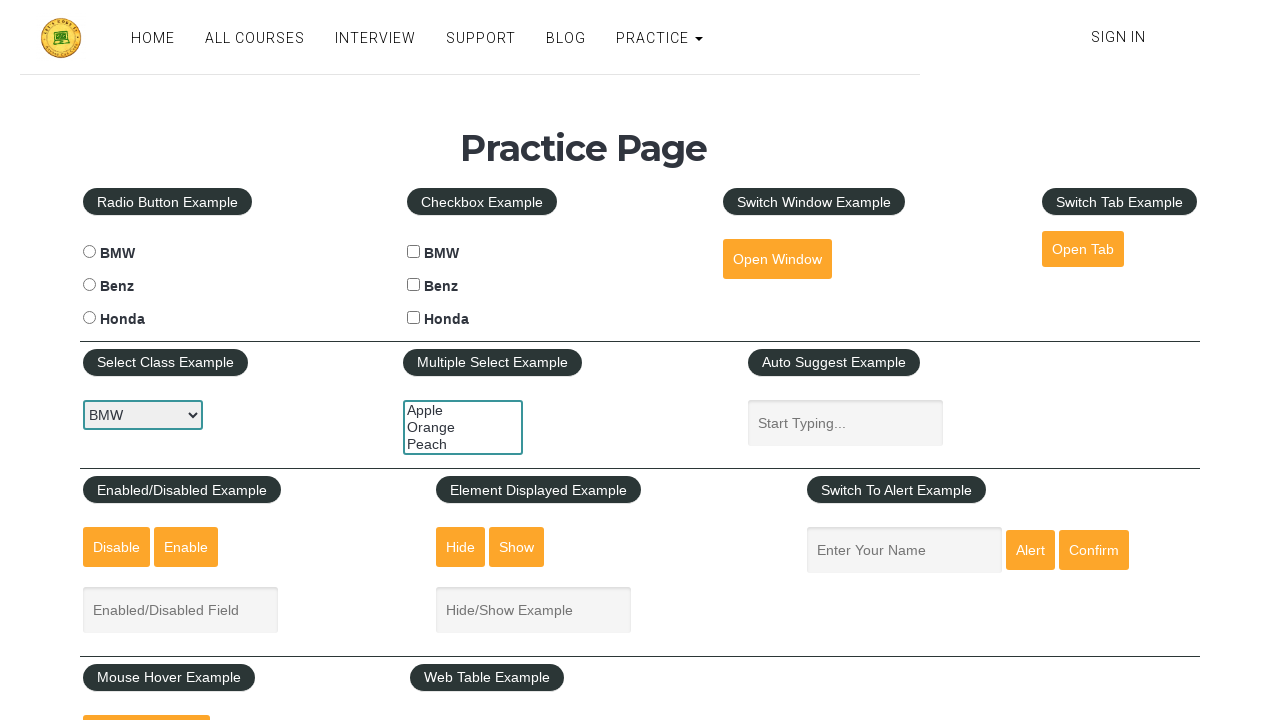

New window opened and captured
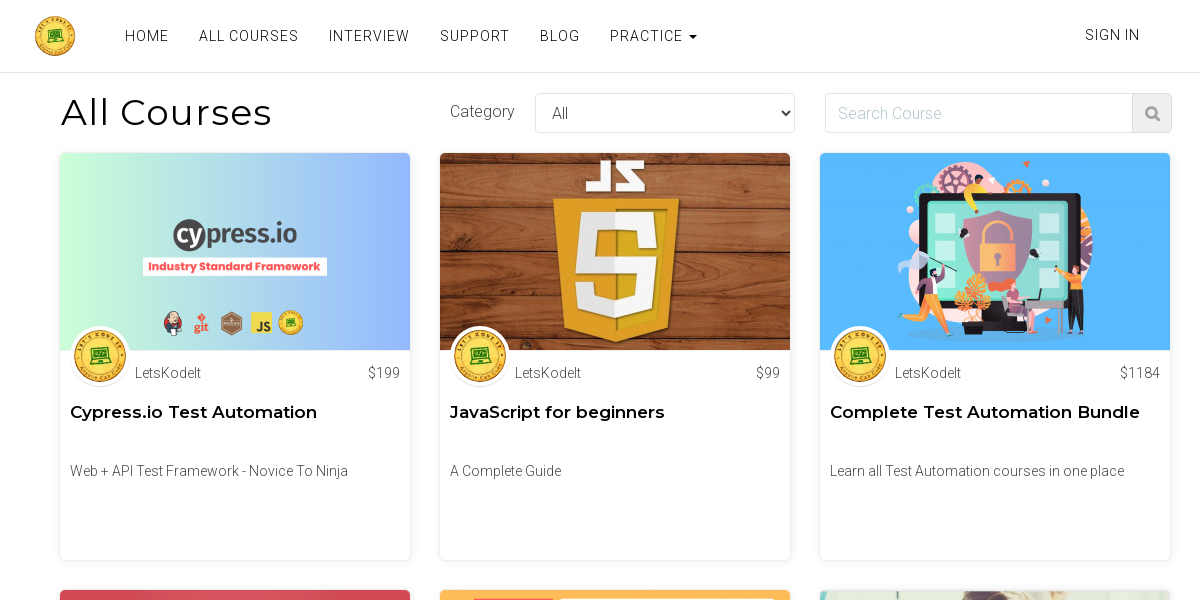

Search input field loaded in new window
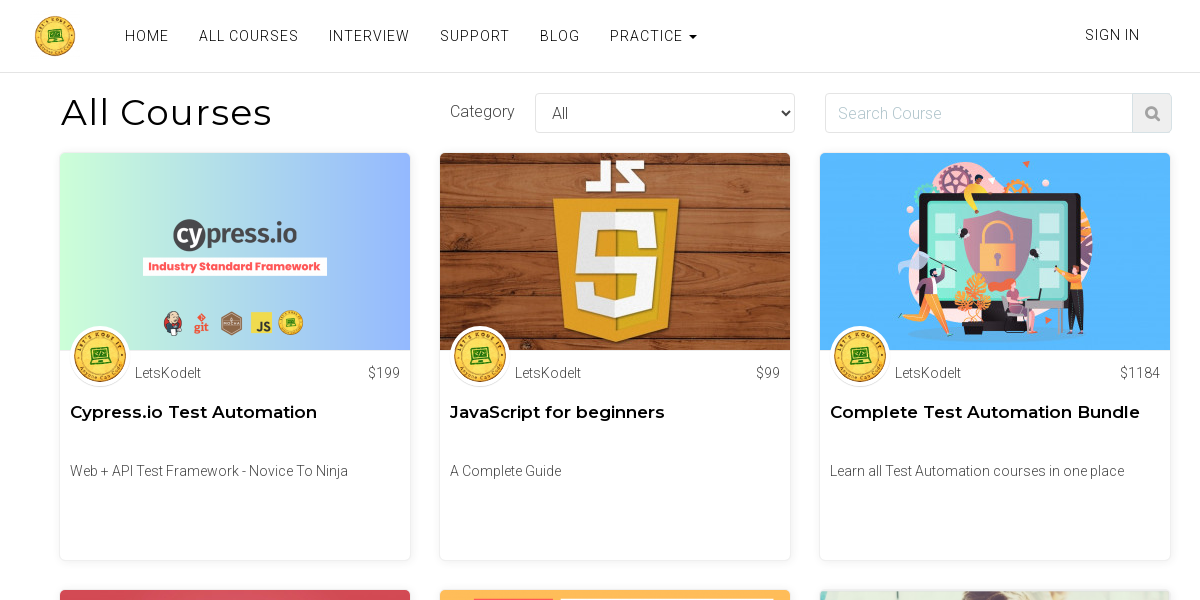

Filled search field with 'JavaScript' in new window on input#search
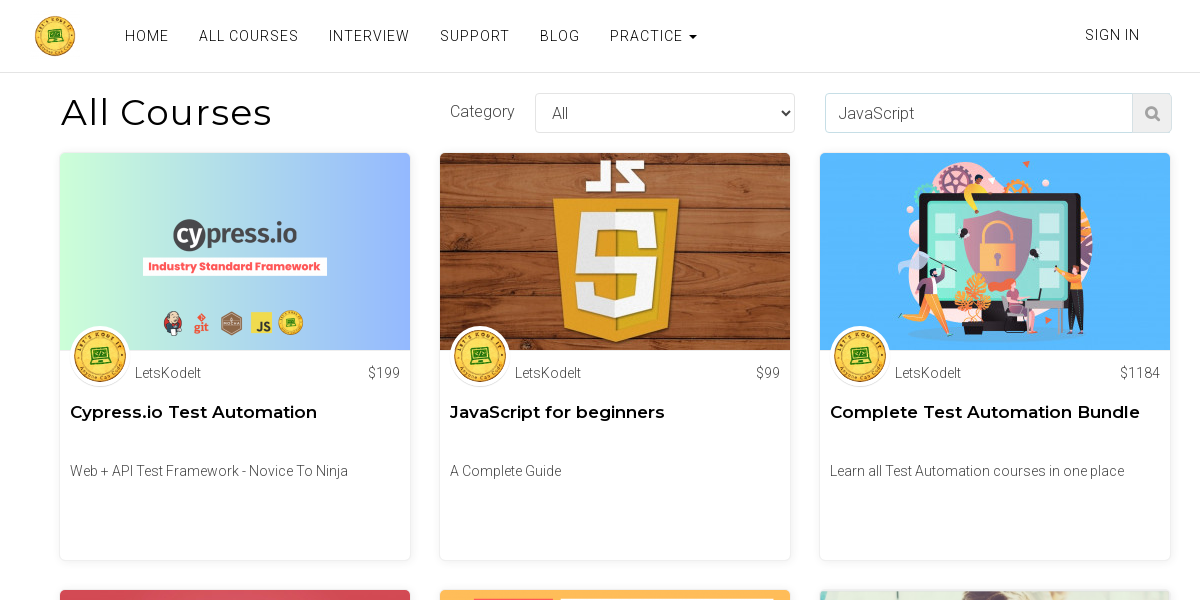

Pressed Enter to submit search in new window on input#search
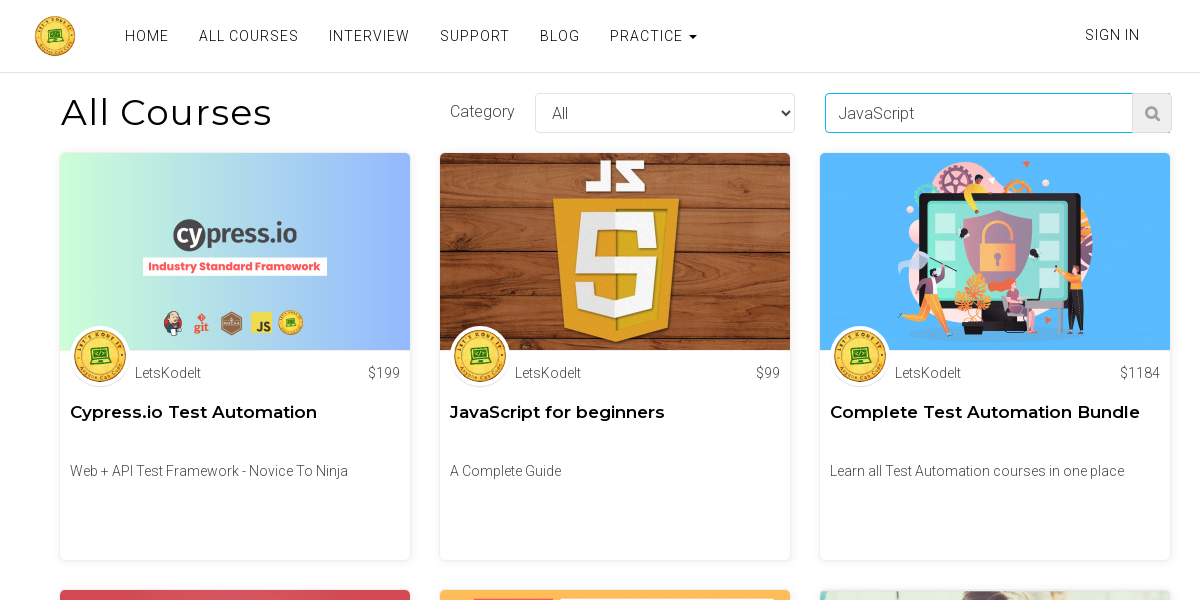

Waited for search results to load in new window
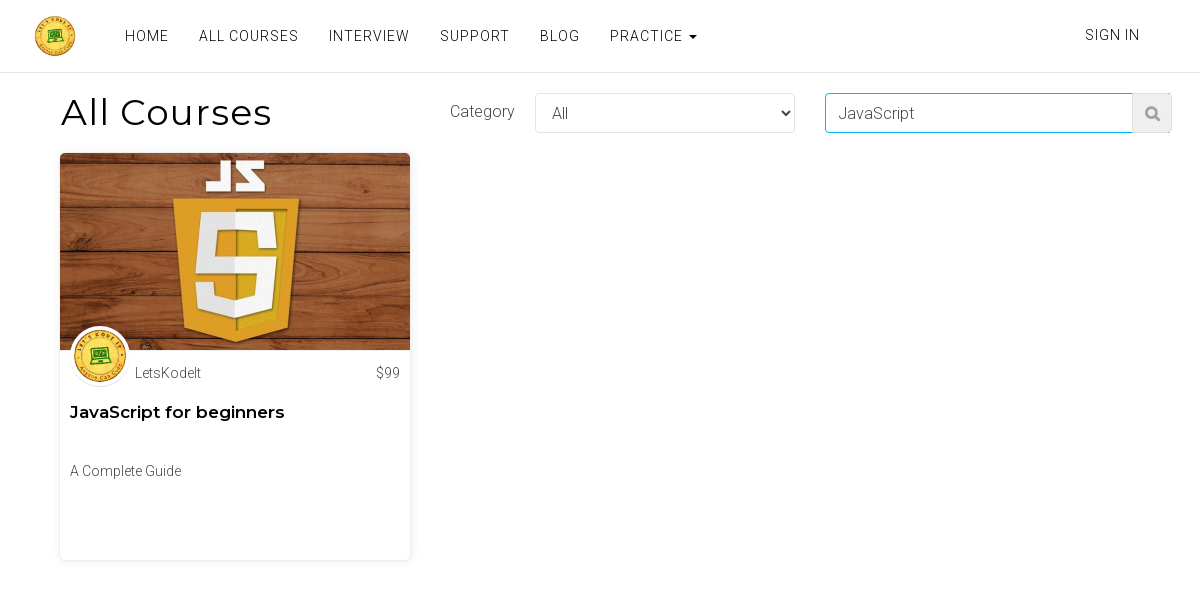

Switched back to original window and clicked Honda radio button at (89, 318) on #hondaradio
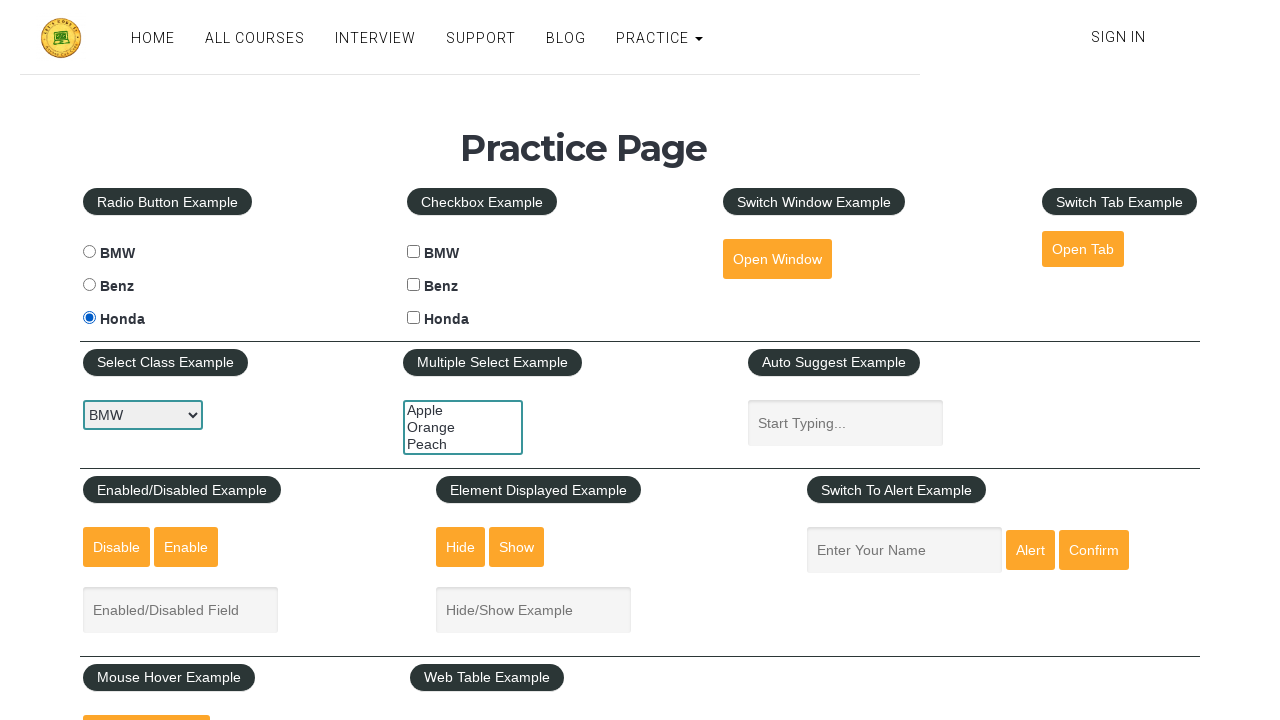

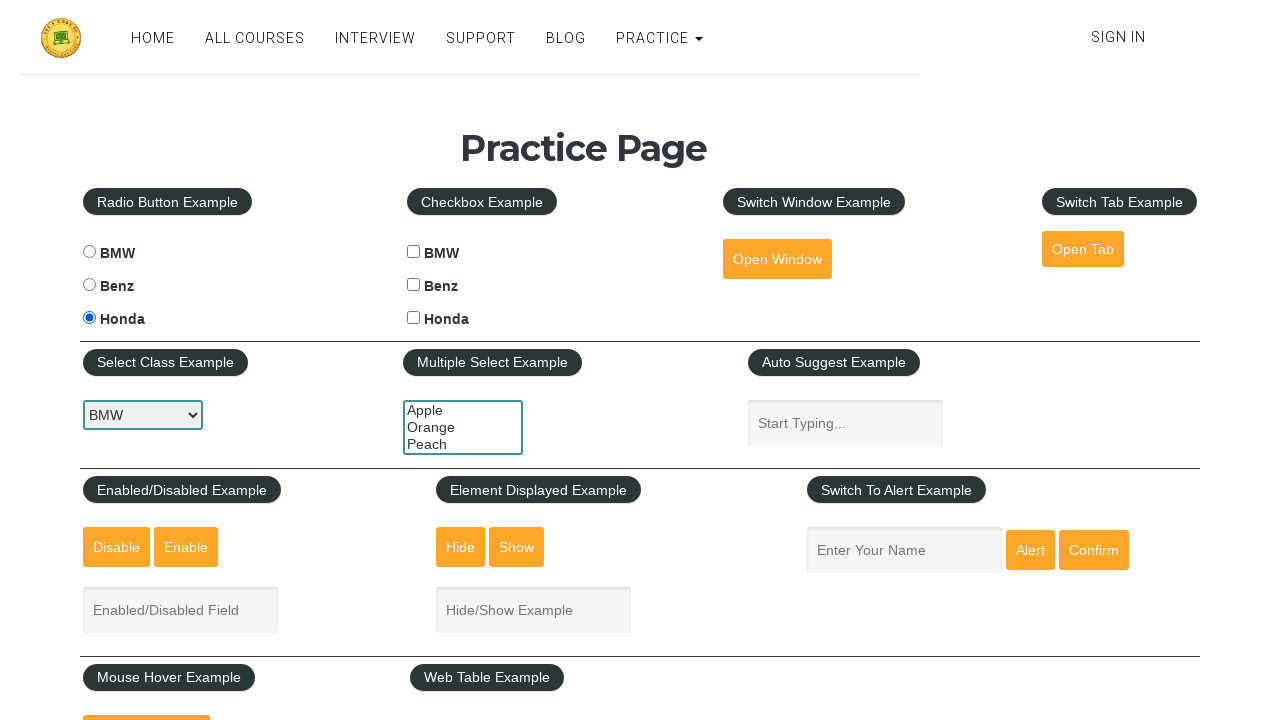